Tests checkbox selection functionality by verifying initial state, clicking the checkbox, and confirming the selection state changes

Starting URL: https://rahulshettyacademy.com/dropdownsPractise/

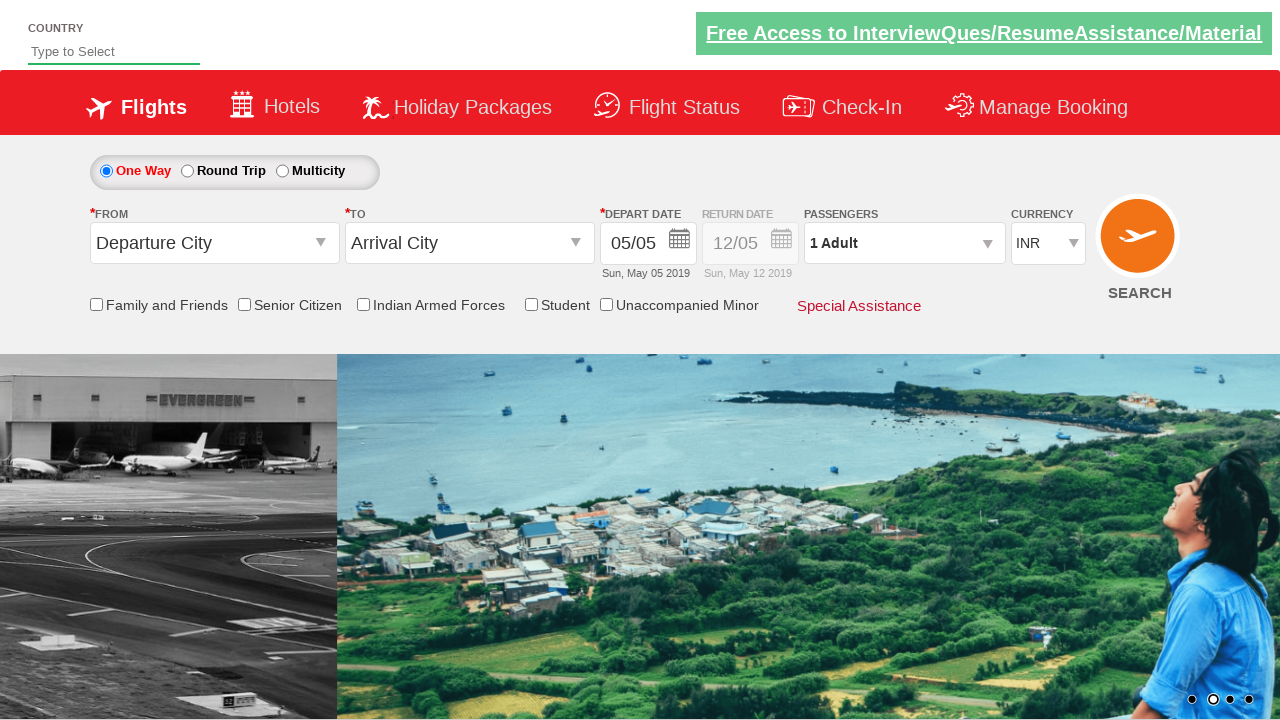

Navigated to https://www.lumens.com
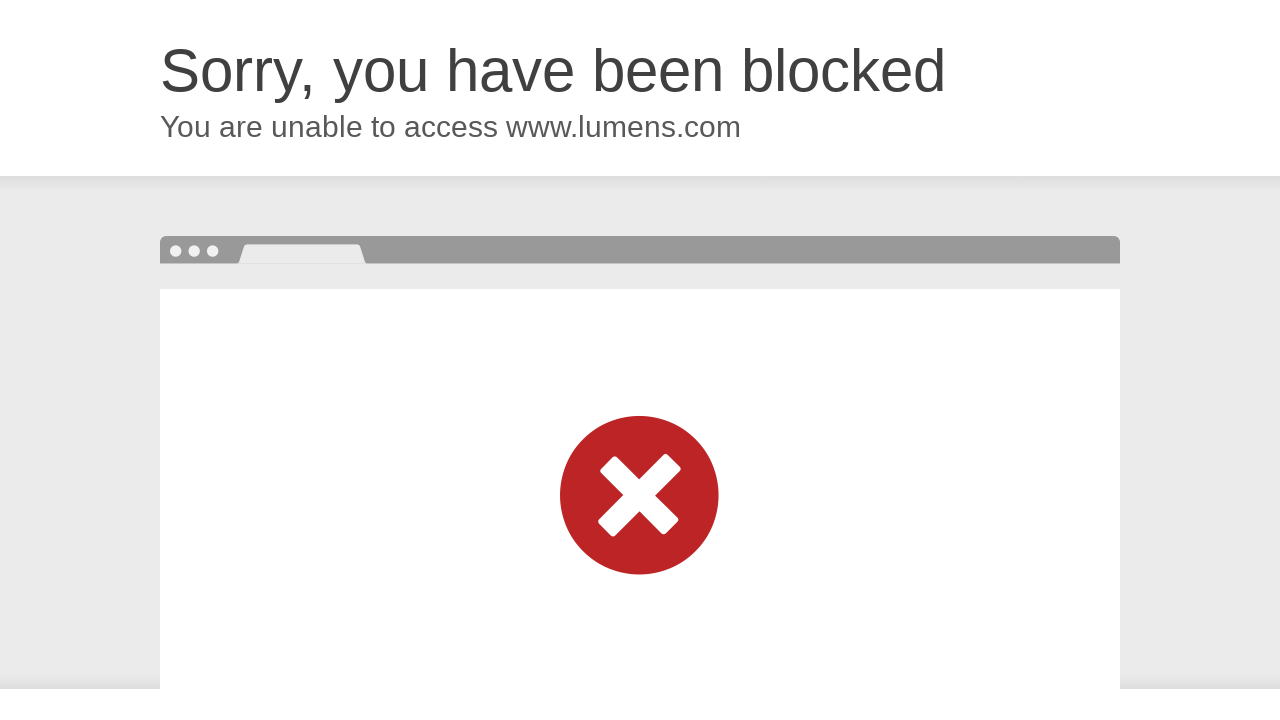

Page reached networkidle state
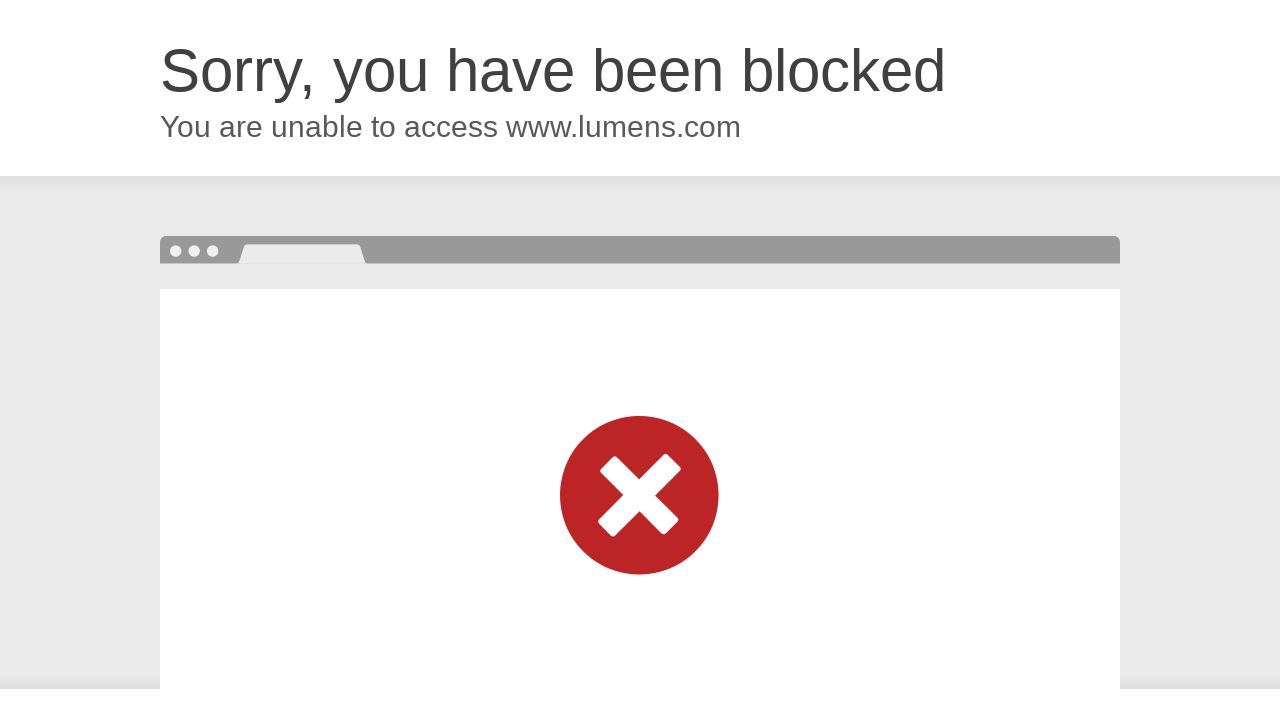

Retrieved page title to verify page loaded successfully
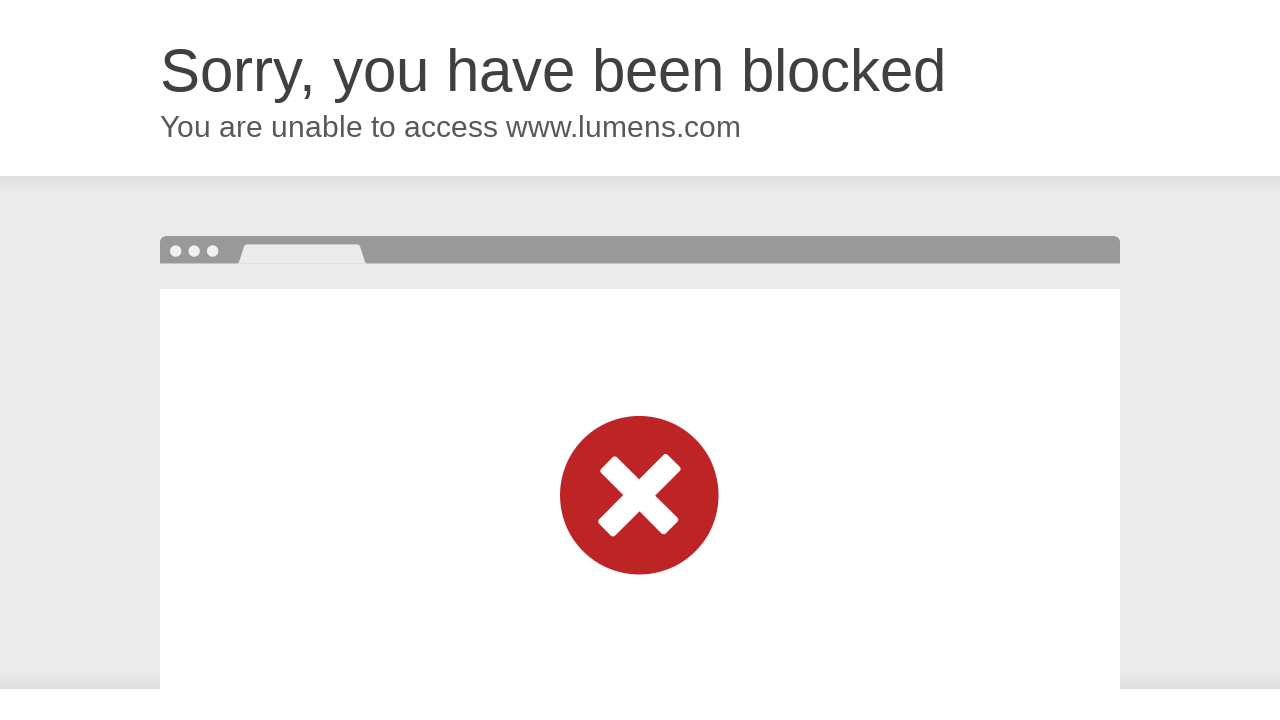

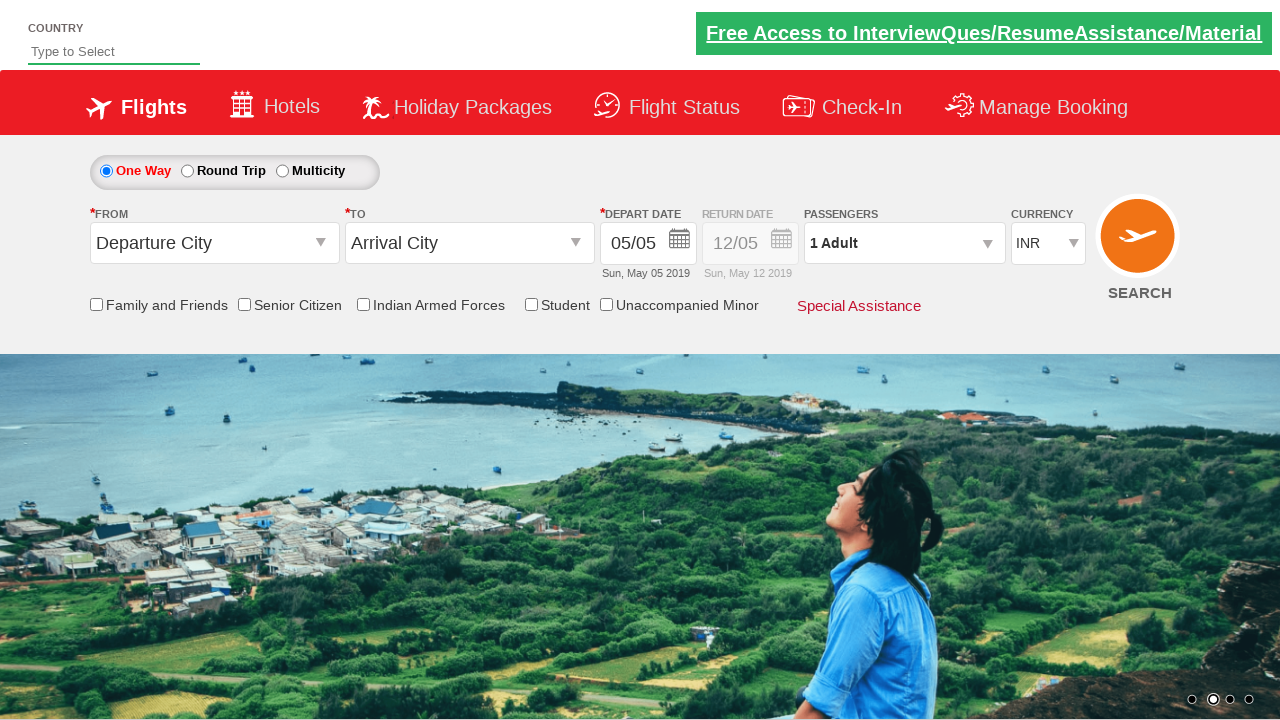